Navigates to anhtester.com and clicks on the "API Testing" section heading

Starting URL: https://anhtester.com

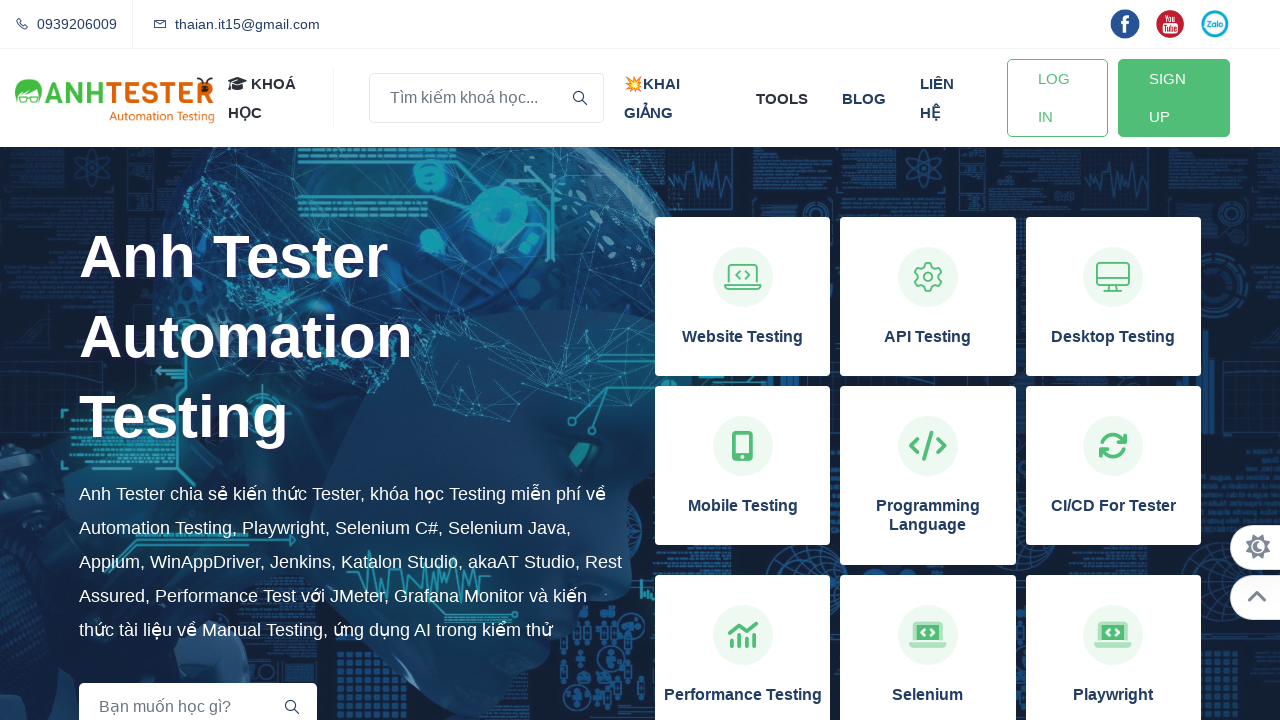

Waited for 'API Testing' section heading to load
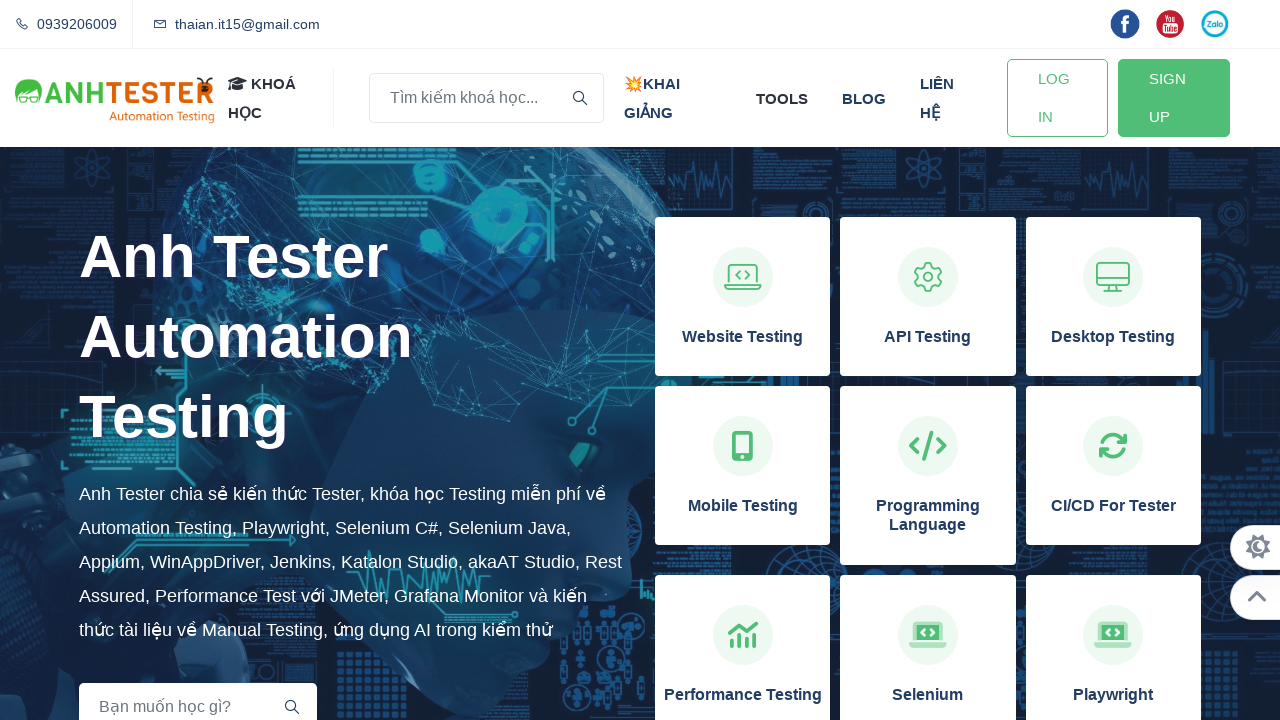

Clicked on 'API Testing' section heading at (928, 337) on xpath=//h3[normalize-space()='API Testing']
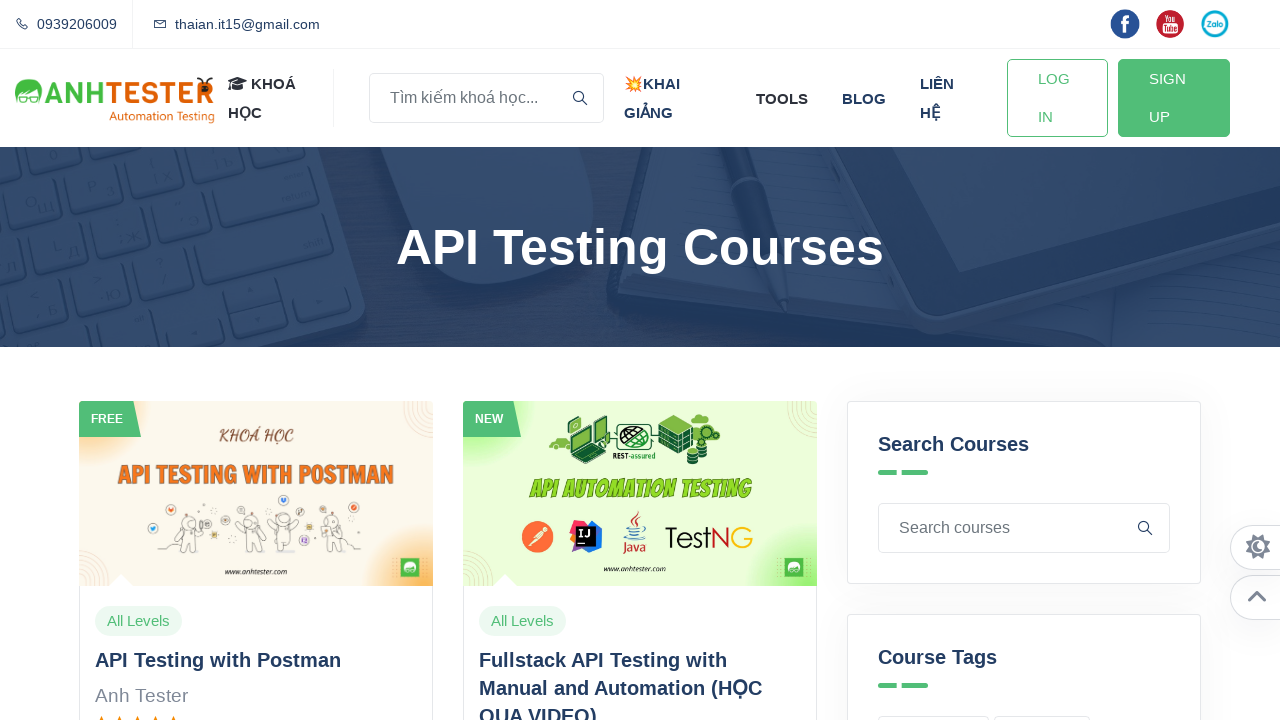

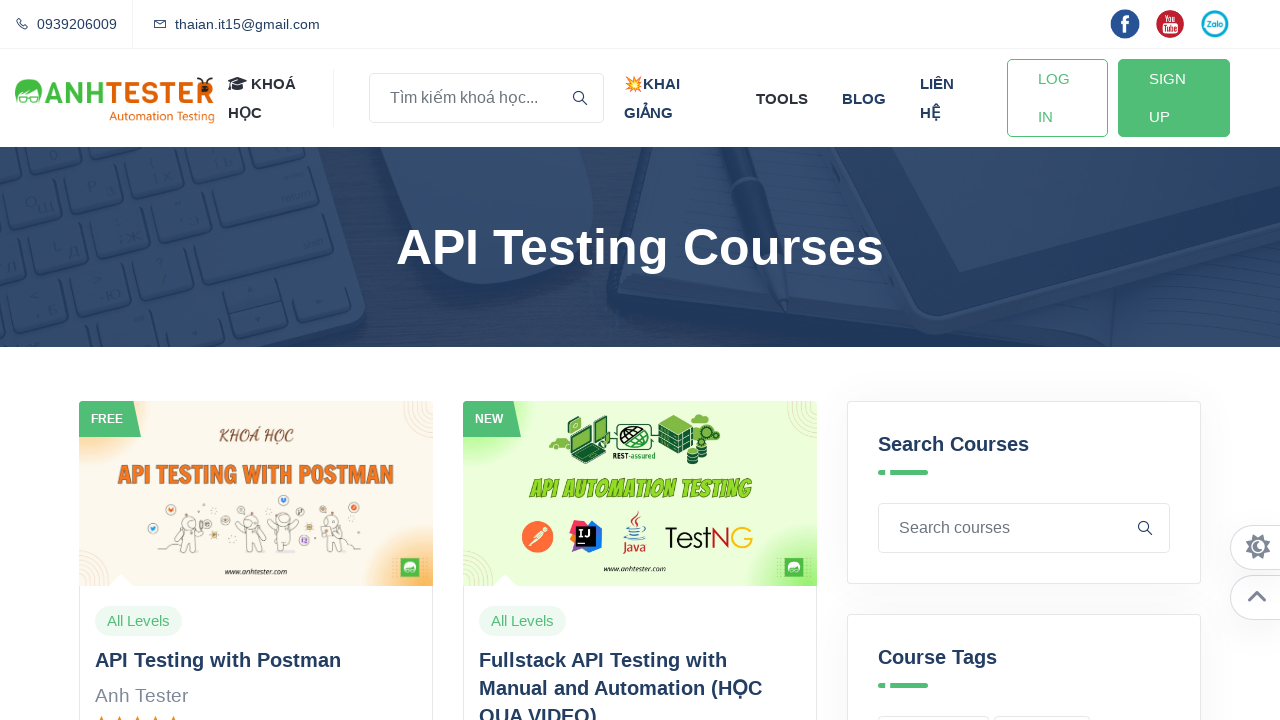